Navigates to the BuyMe search page and scrolls to the bottom of the page to verify scroll functionality and element visibility

Starting URL: https://buyme.co.il/search

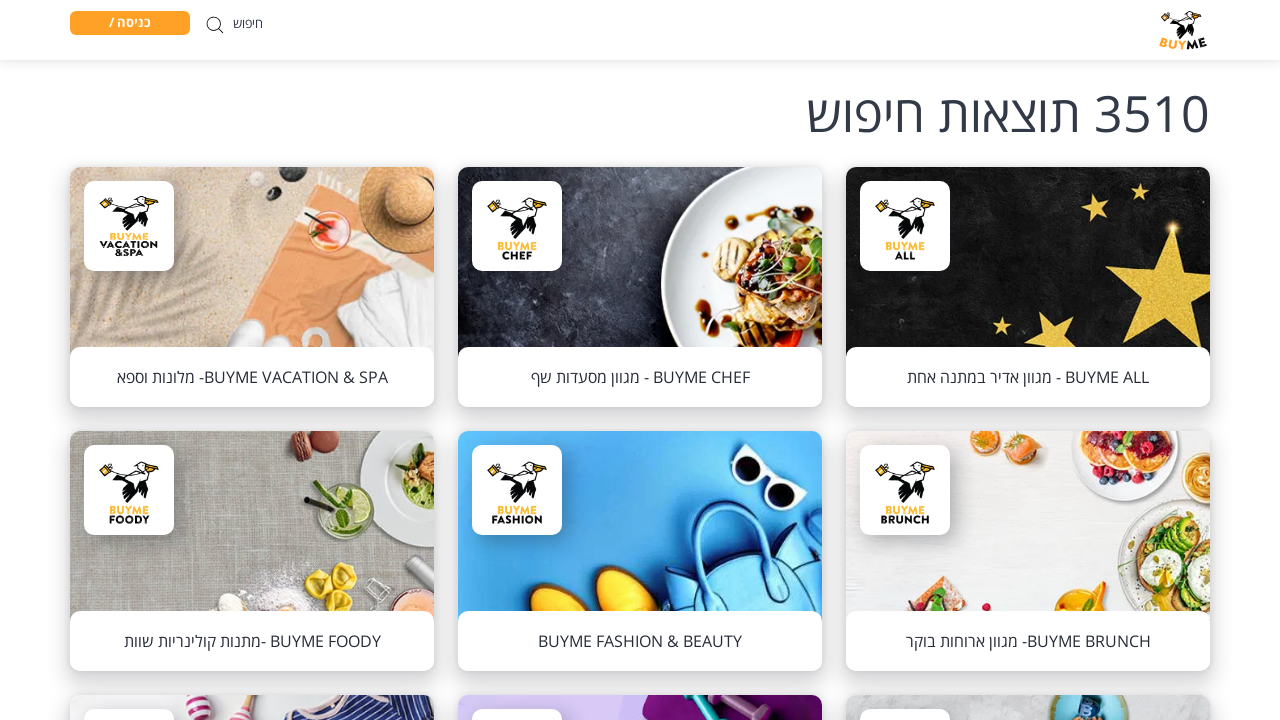

Waited for search page elements to load
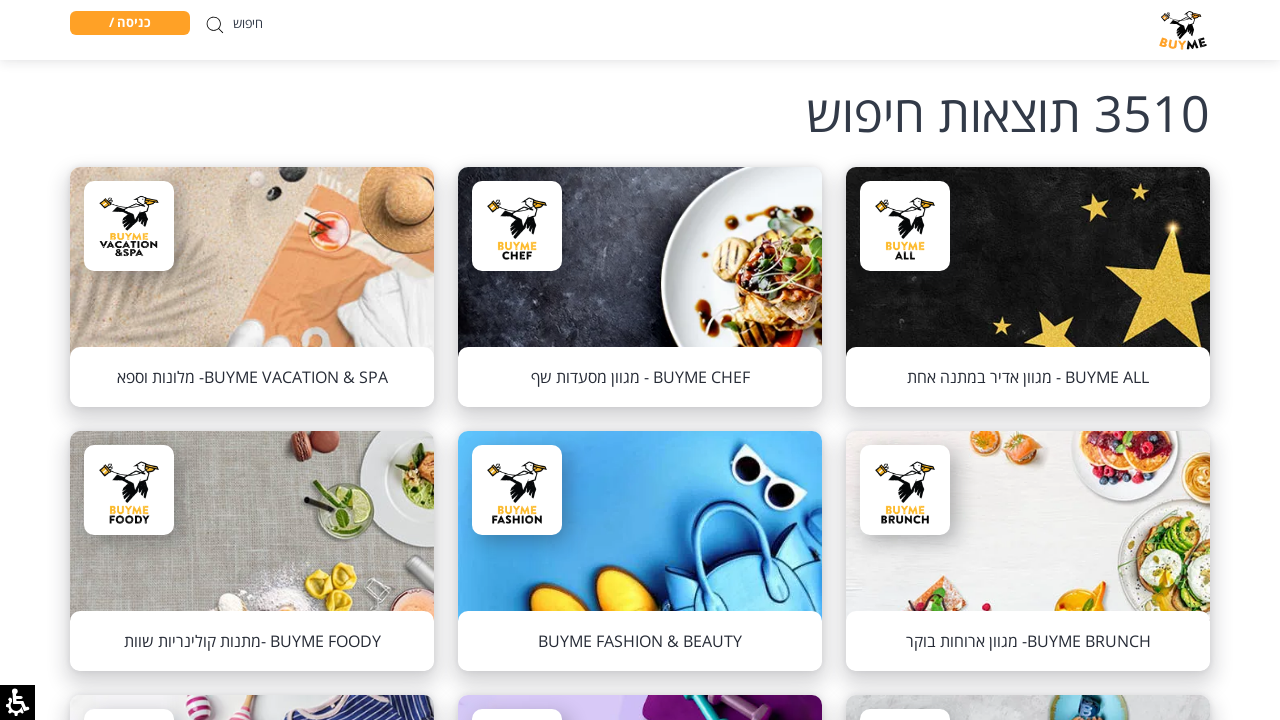

Scrolled to the bottom of the page
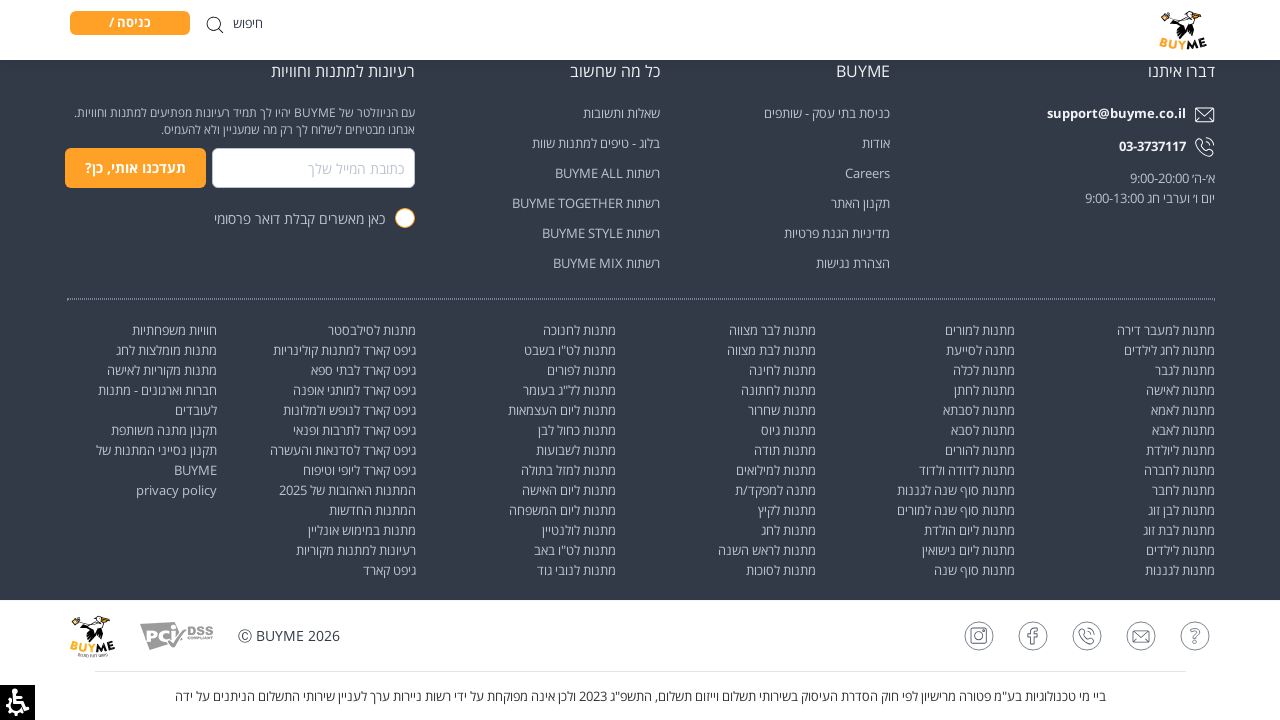

Waited for scroll animation and lazy-loaded content to complete
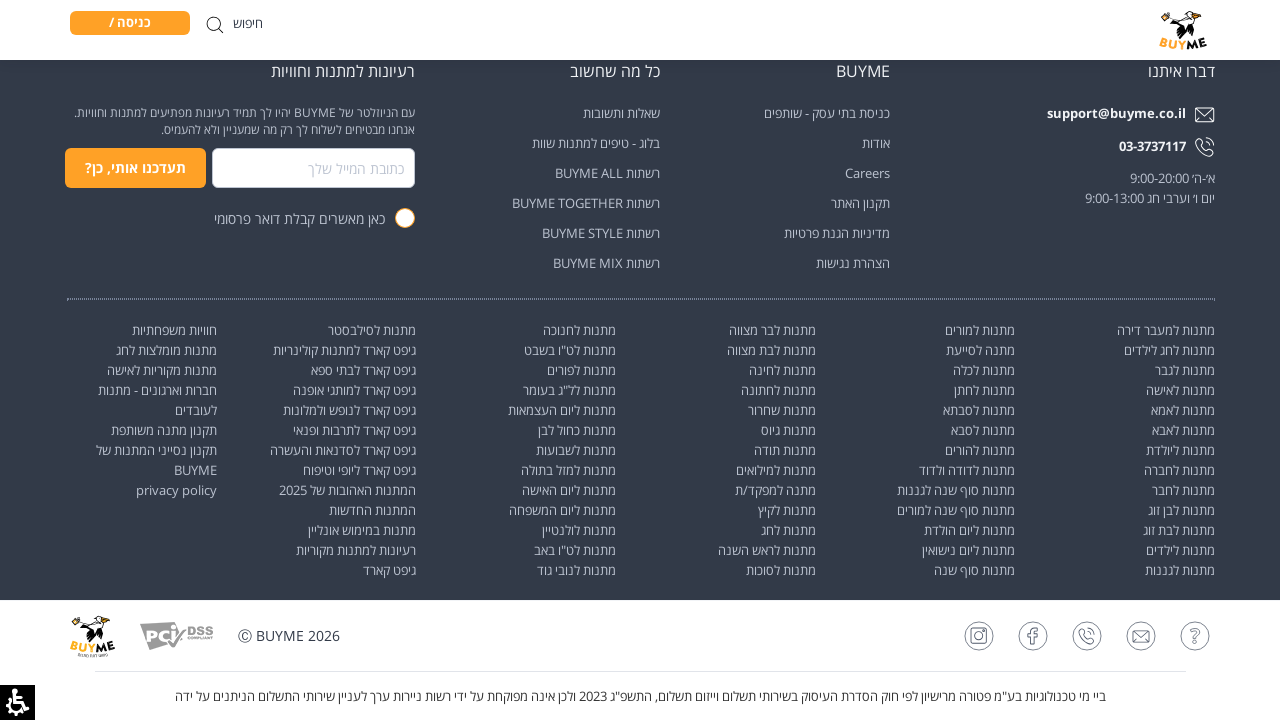

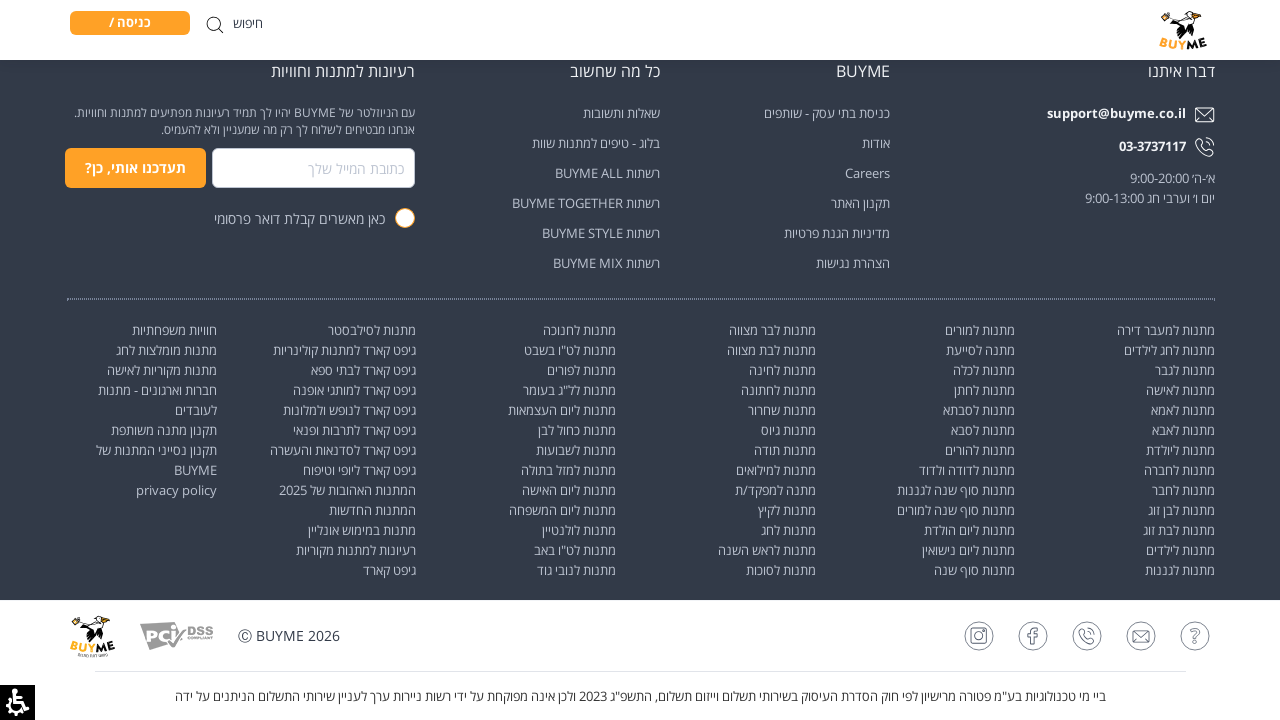